Tests the notification message functionality by clicking a link and verifying that a success notification message is displayed.

Starting URL: http://the-internet.herokuapp.com/notification_message_rendered

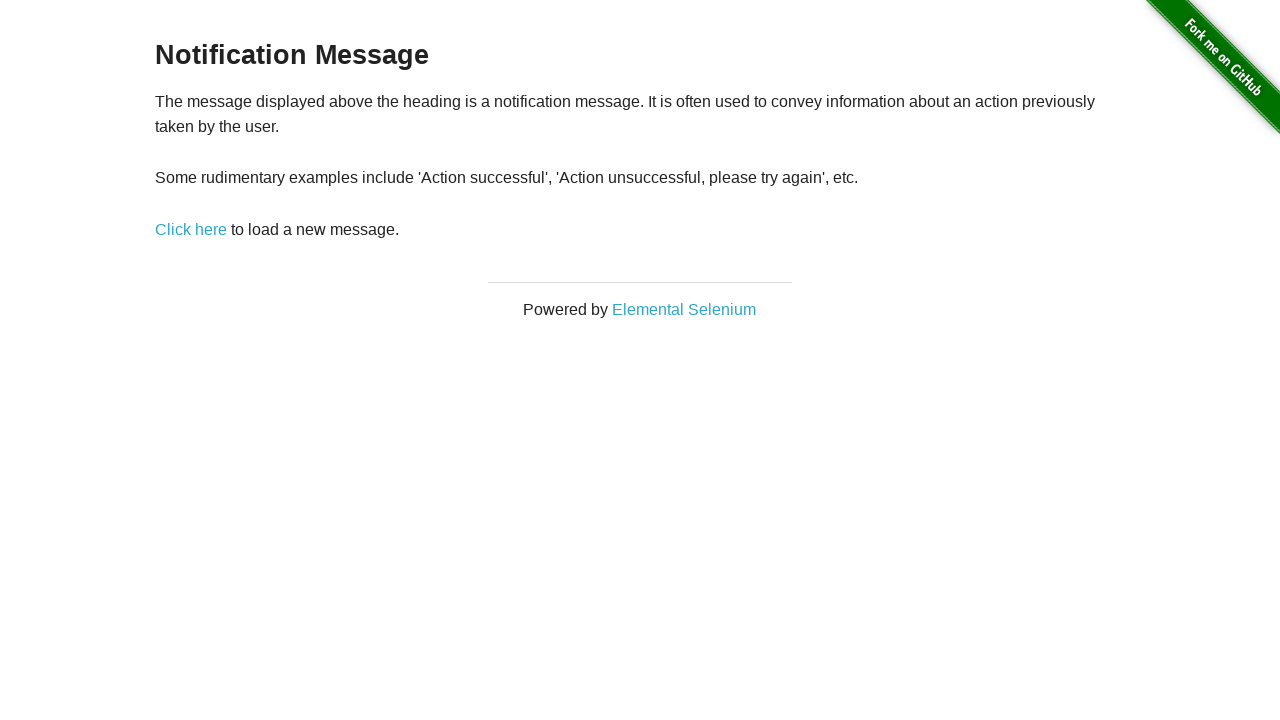

Clicked 'Click here' link at (191, 229) on text=Click here
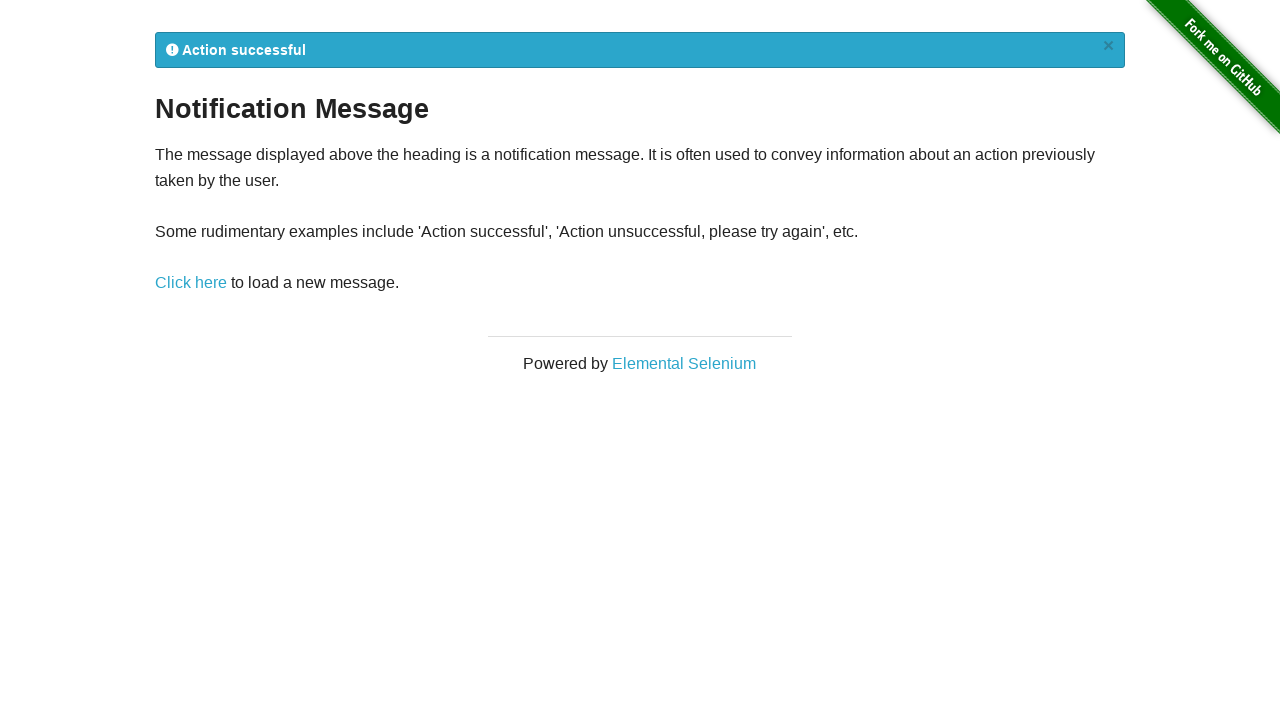

Flash notification message appeared
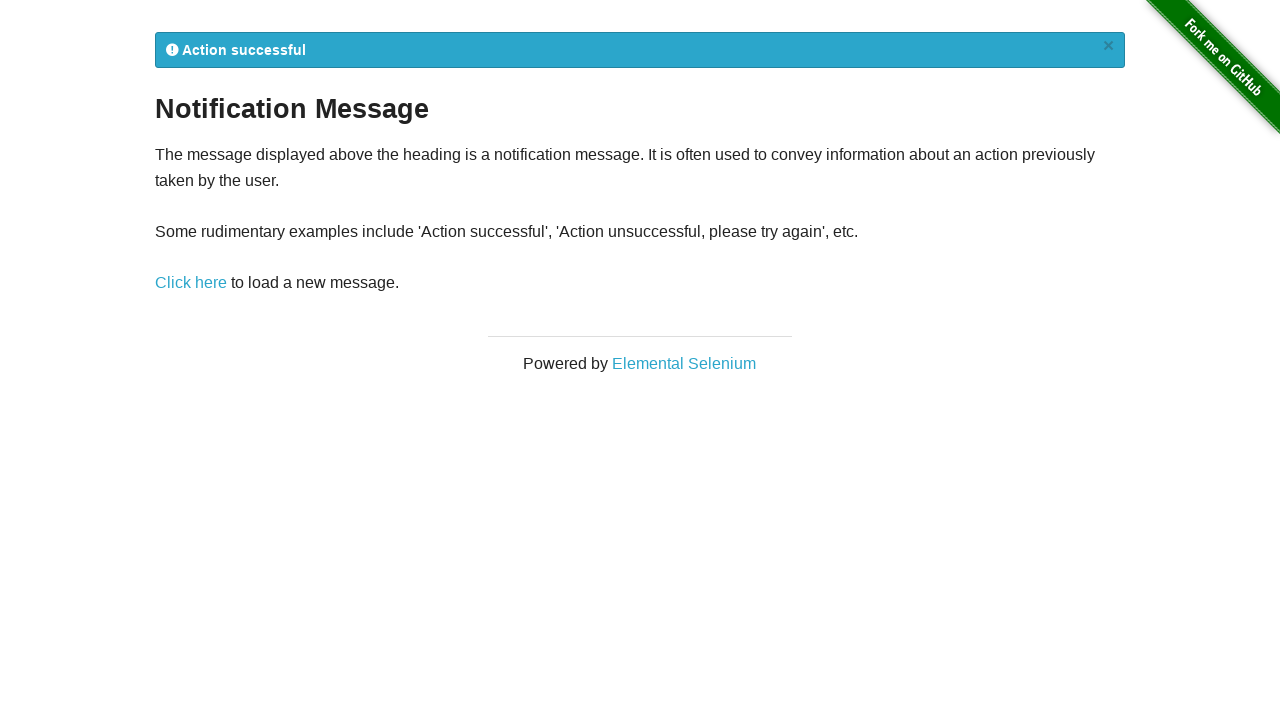

Verified success notification message contains 'Action successful'
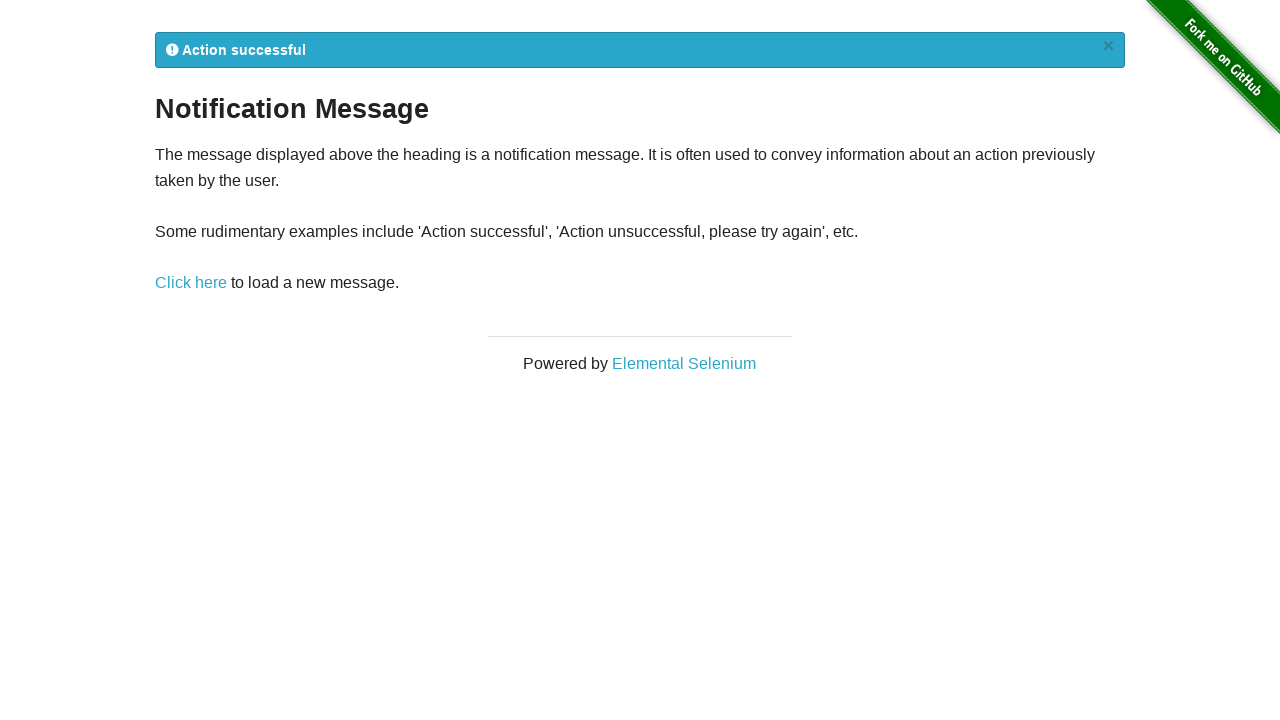

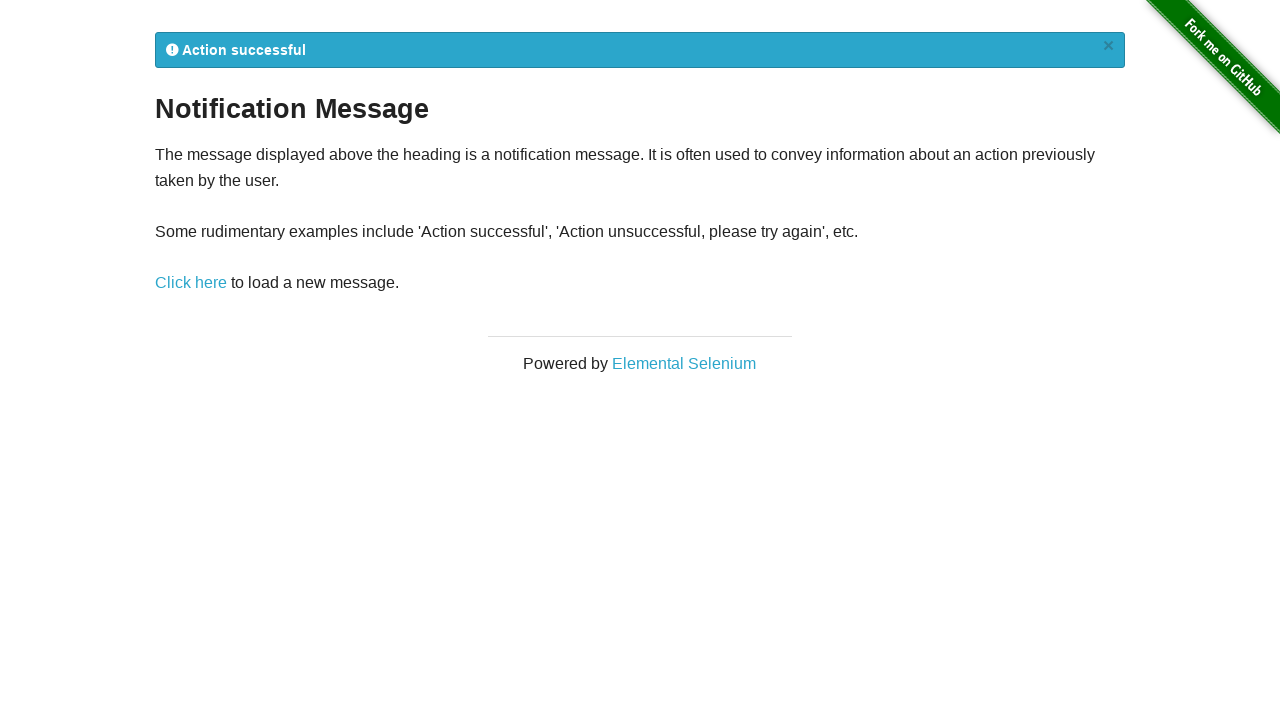